Tests adding and removing dynamic elements by clicking Add Element buttons twice, then deleting one element and verifying one remains

Starting URL: https://the-internet.herokuapp.com/add_remove_elements/

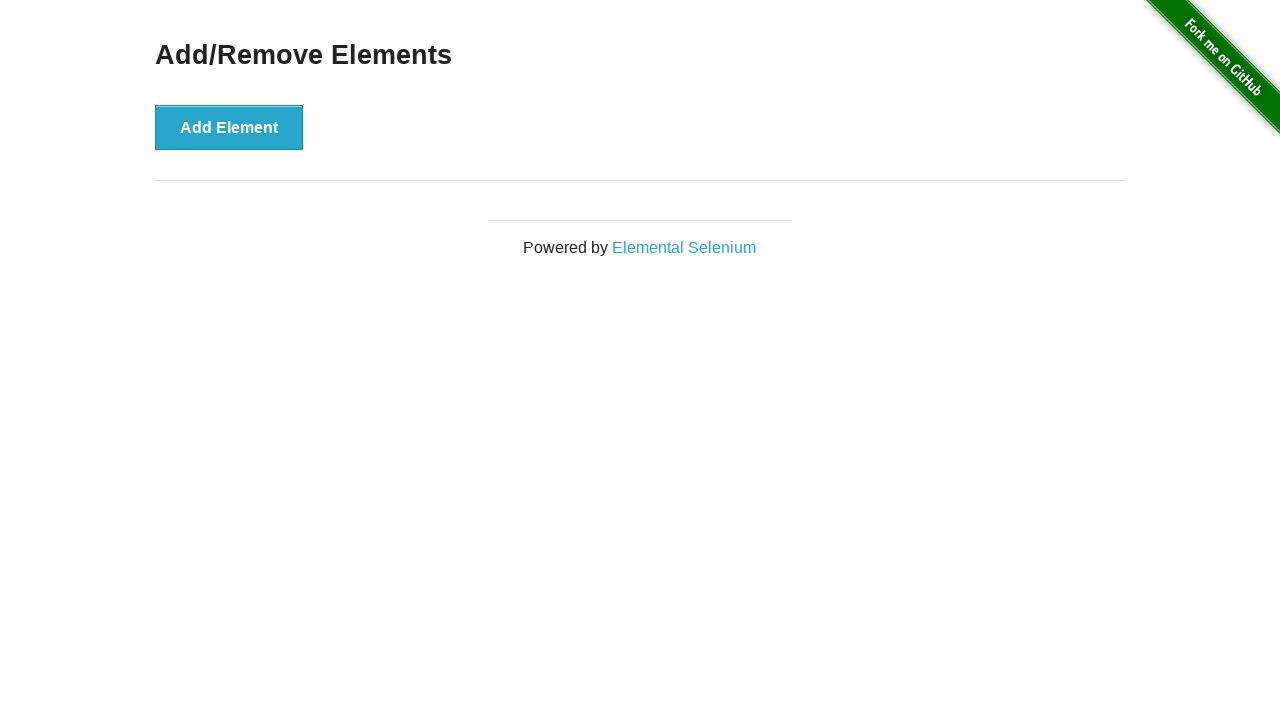

Navigated to Add/Remove Elements page
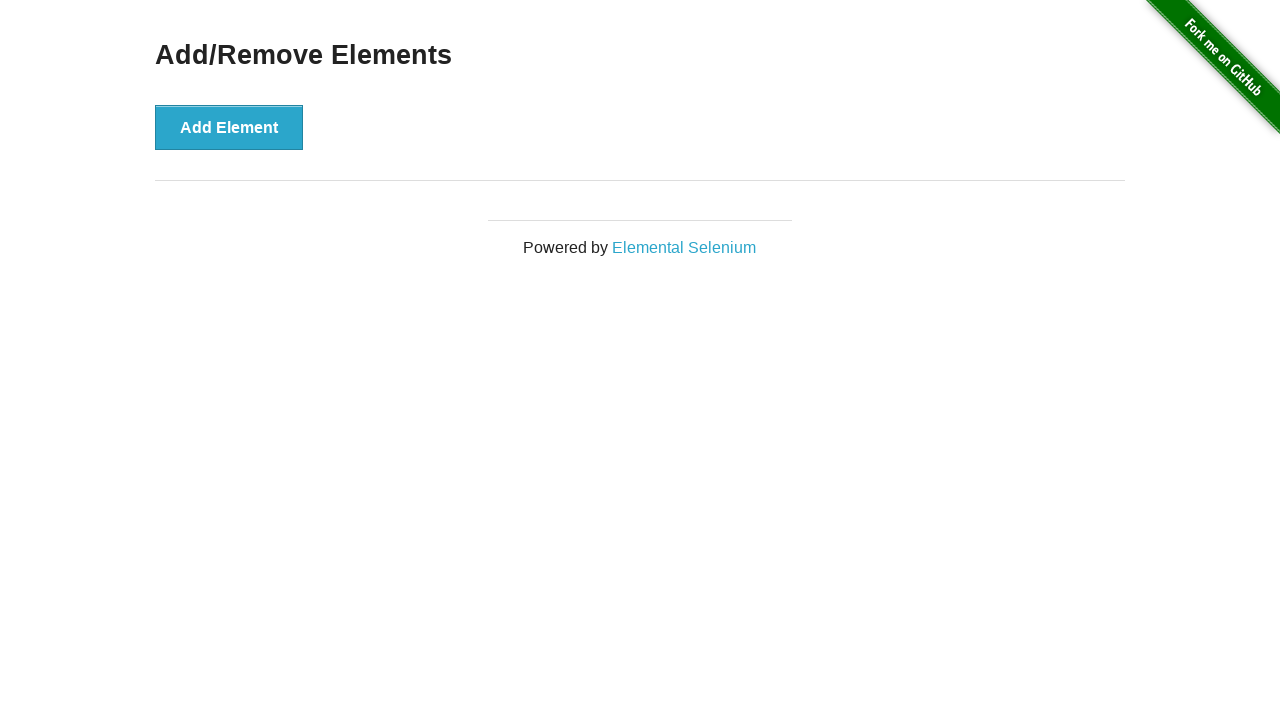

Clicked Add Element button (first time) at (229, 127) on xpath=//button[text()='Add Element']
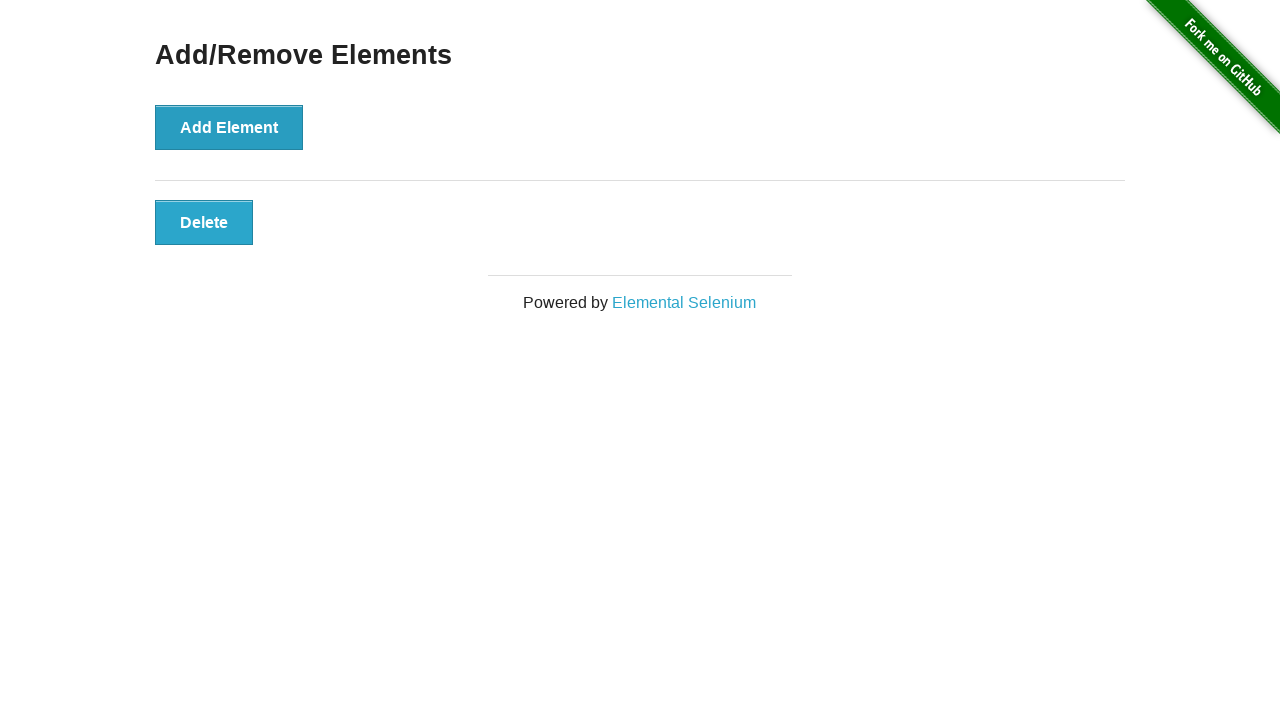

Clicked Add Element button (second time) at (229, 127) on xpath=//button[text()='Add Element']
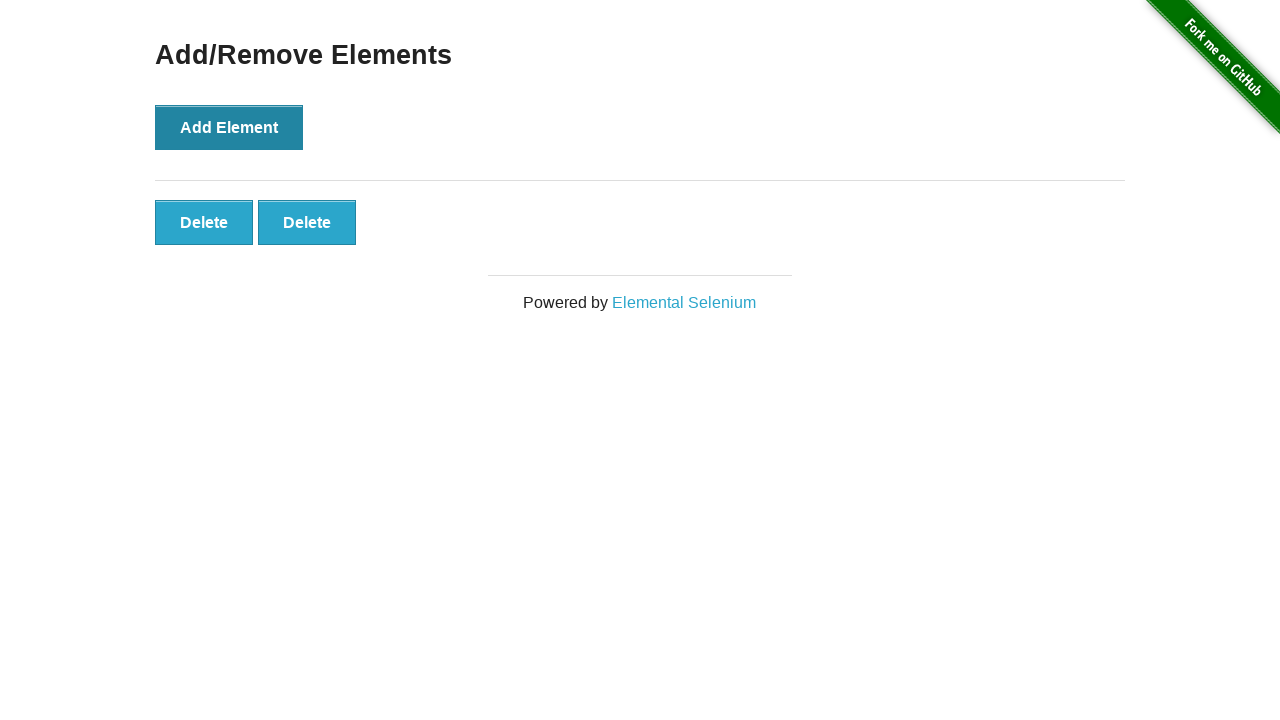

Clicked the second Delete button to remove one element at (307, 222) on xpath=//button[text()='Delete'] >> nth=1
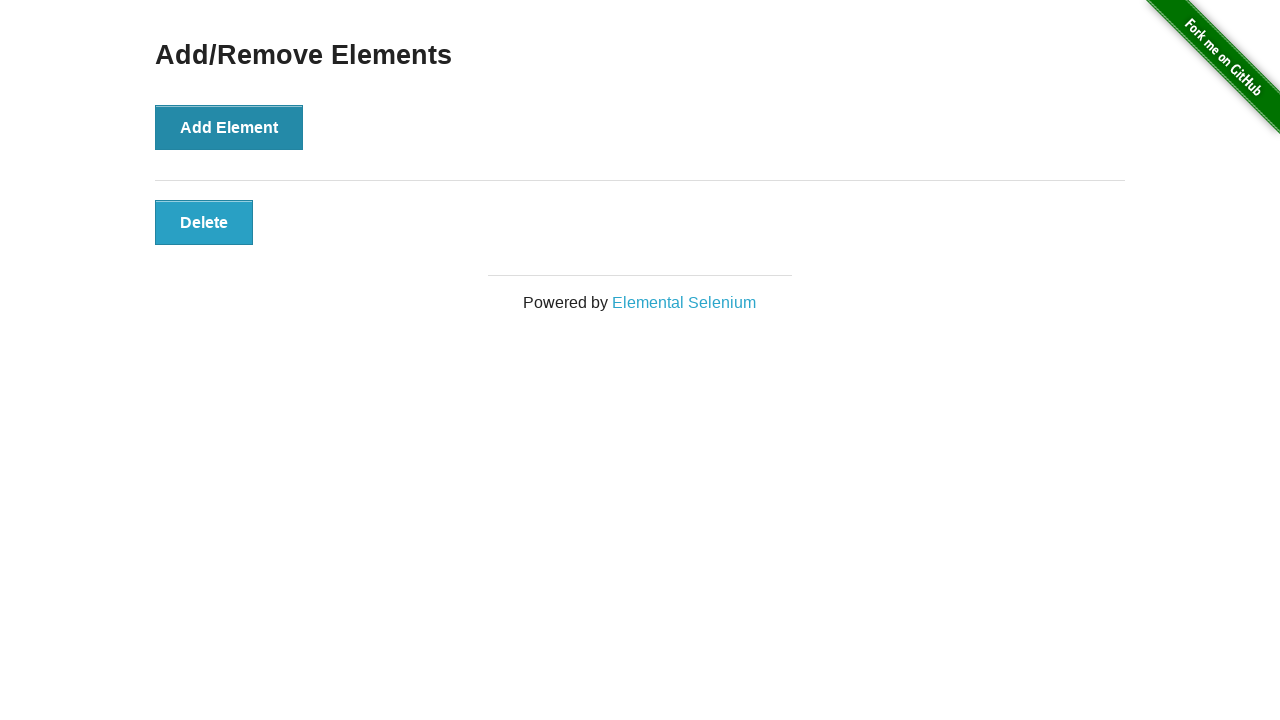

Verified that exactly one Delete button remains
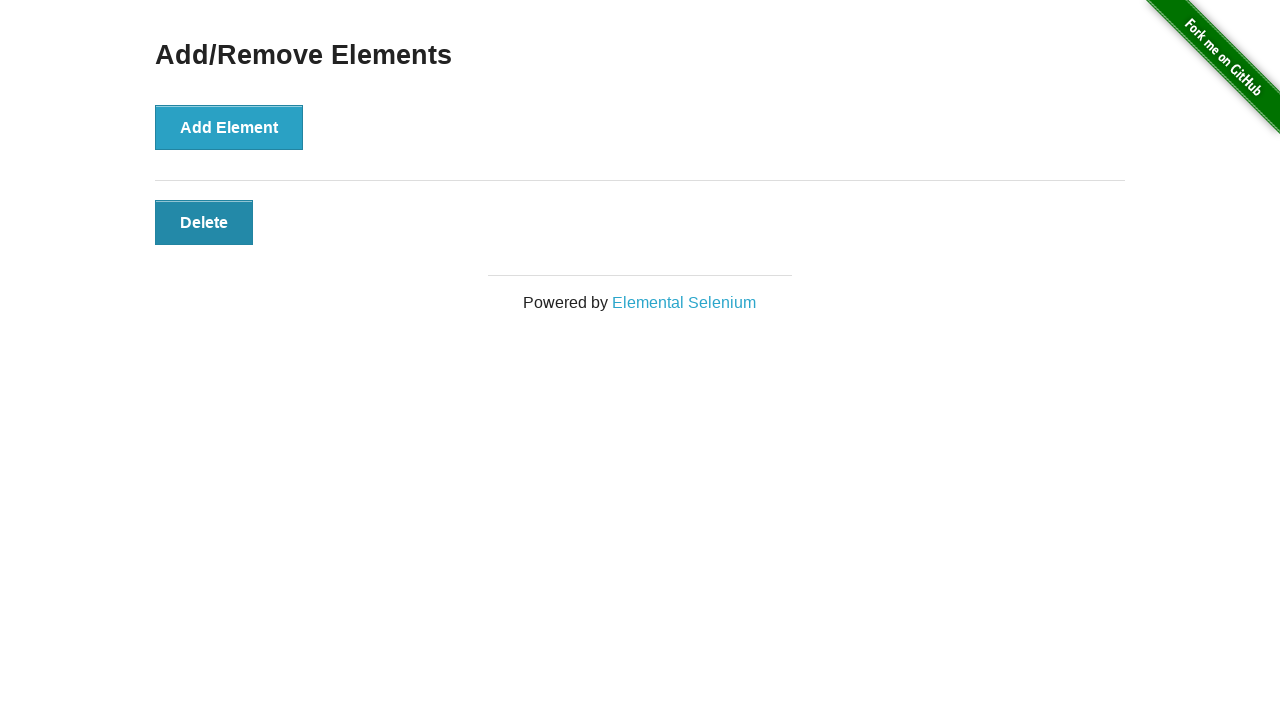

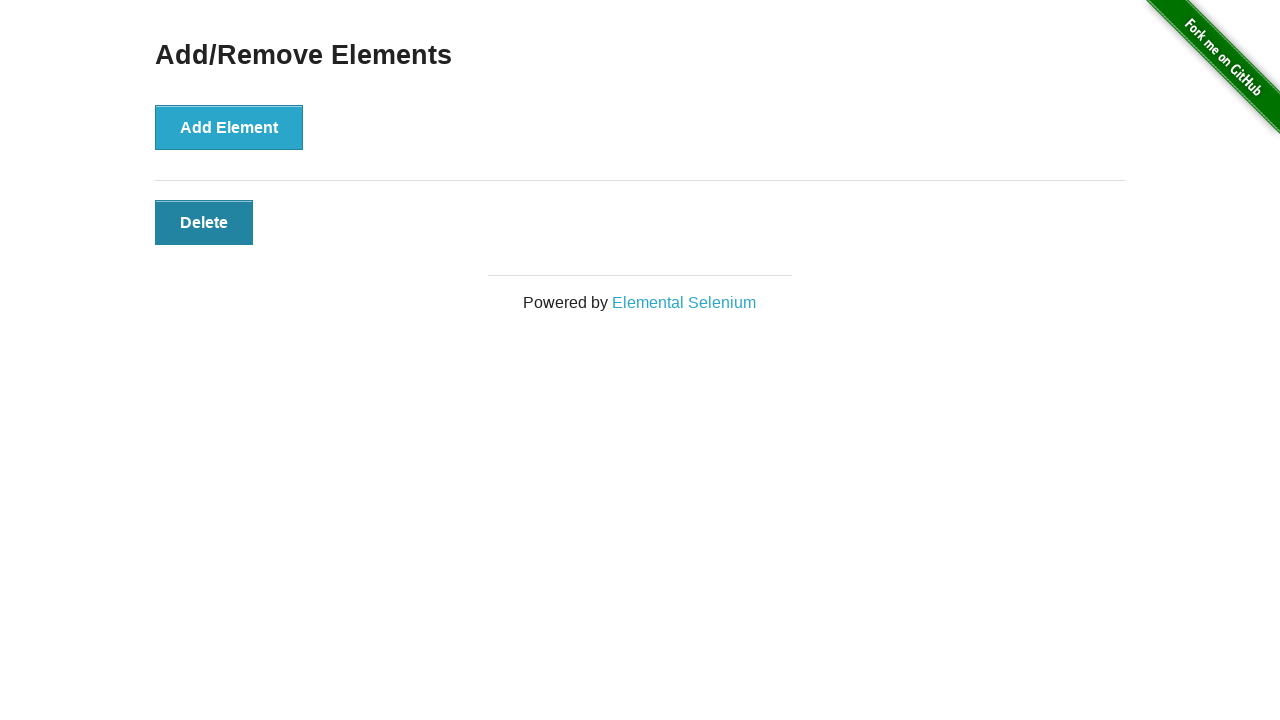